Tests that the Clear completed button displays correct text after completing an item

Starting URL: https://demo.playwright.dev/todomvc

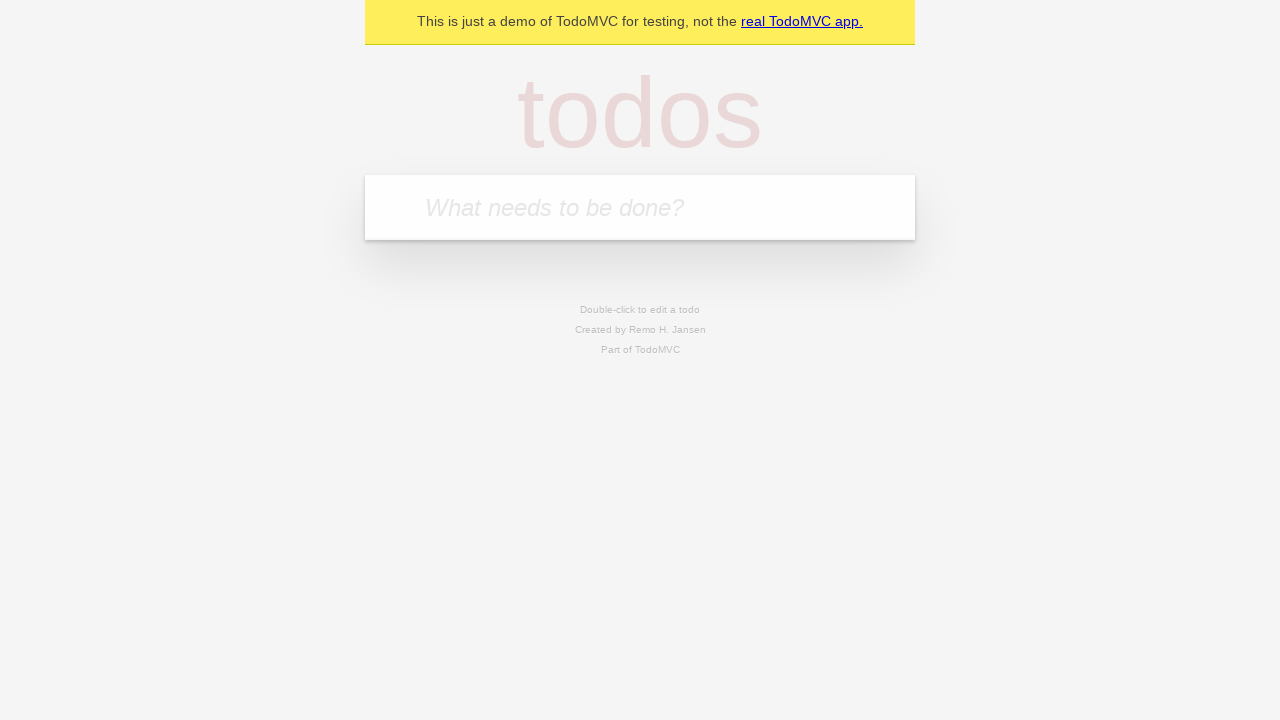

Located the 'What needs to be done?' input field
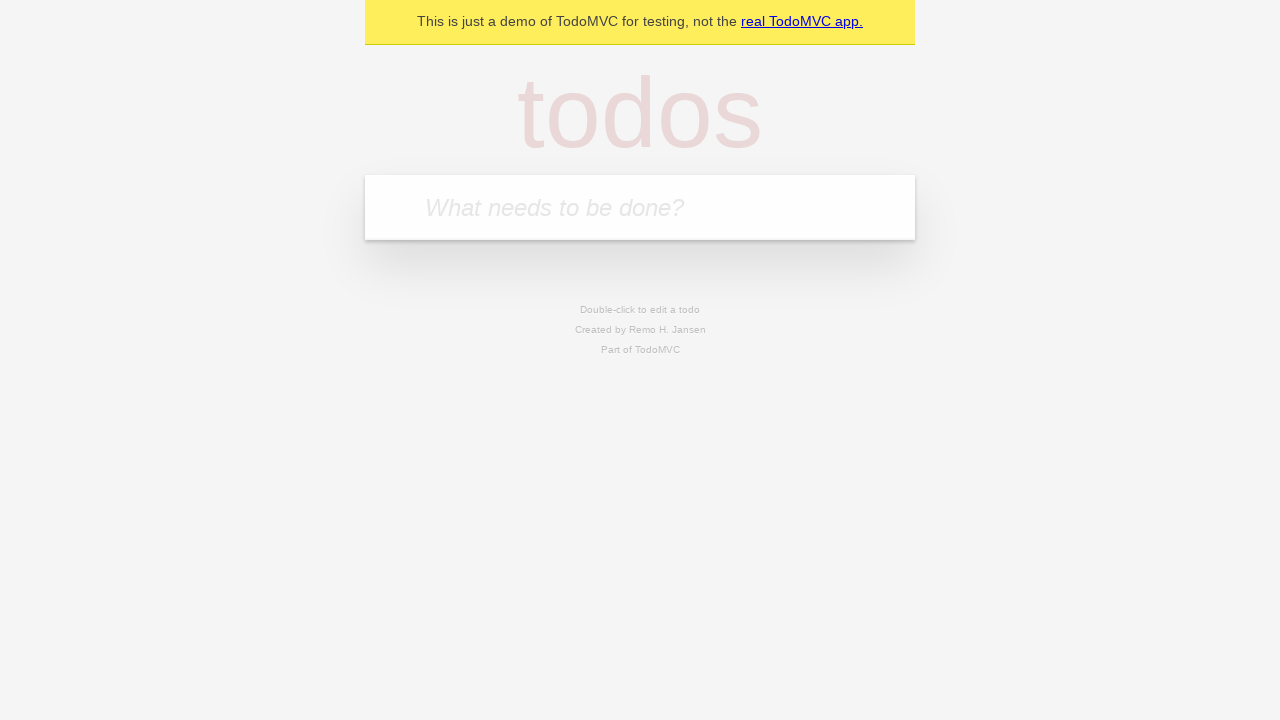

Filled first todo: 'buy some cheese' on internal:attr=[placeholder="What needs to be done?"i]
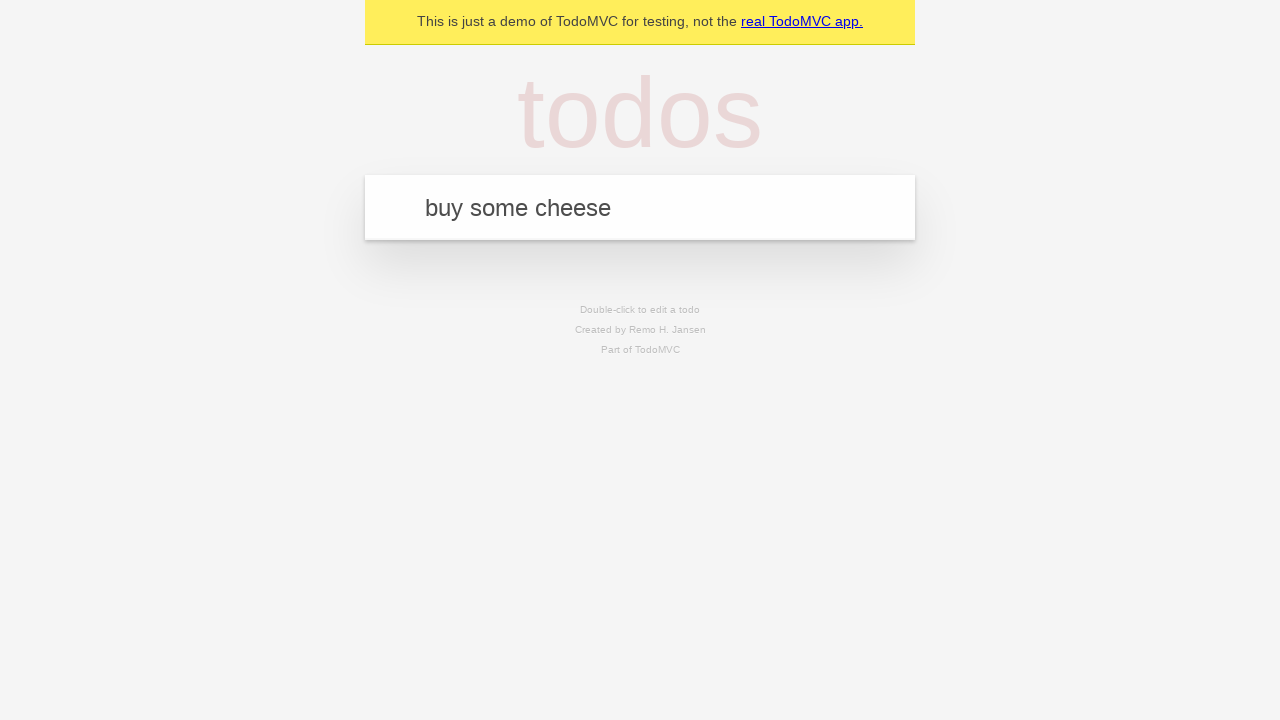

Pressed Enter to add first todo on internal:attr=[placeholder="What needs to be done?"i]
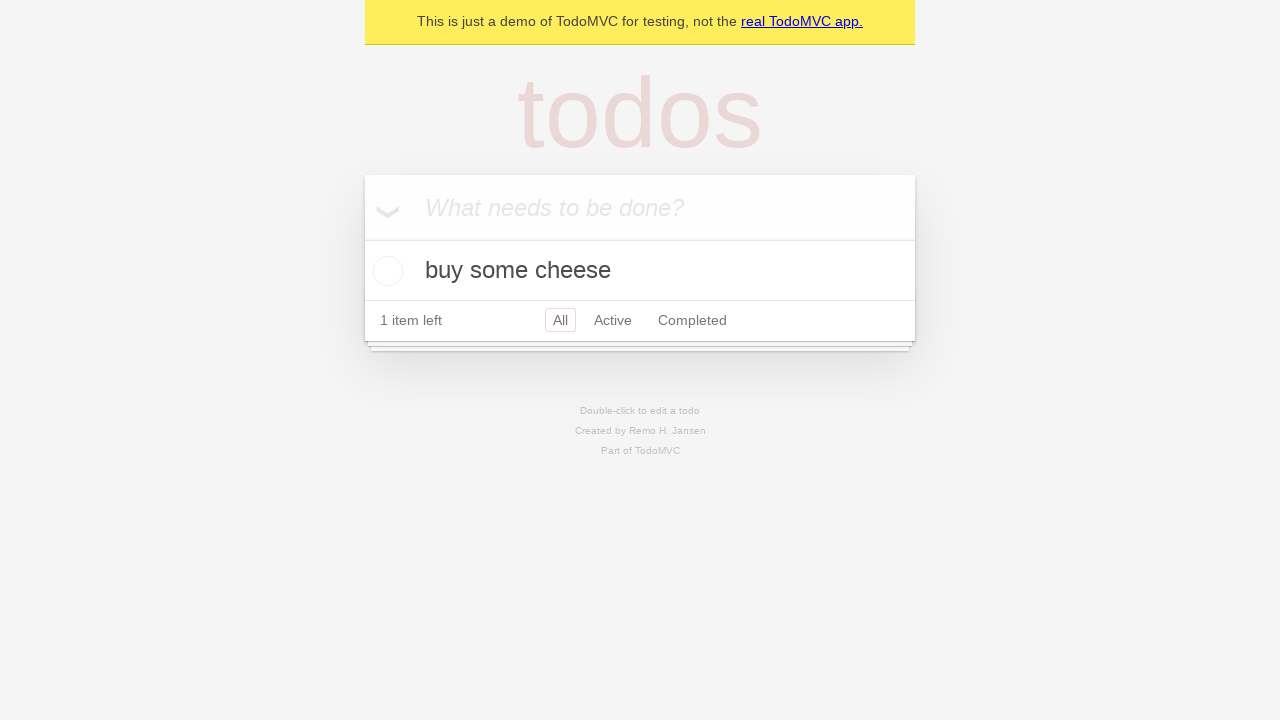

Filled second todo: 'feed the cat' on internal:attr=[placeholder="What needs to be done?"i]
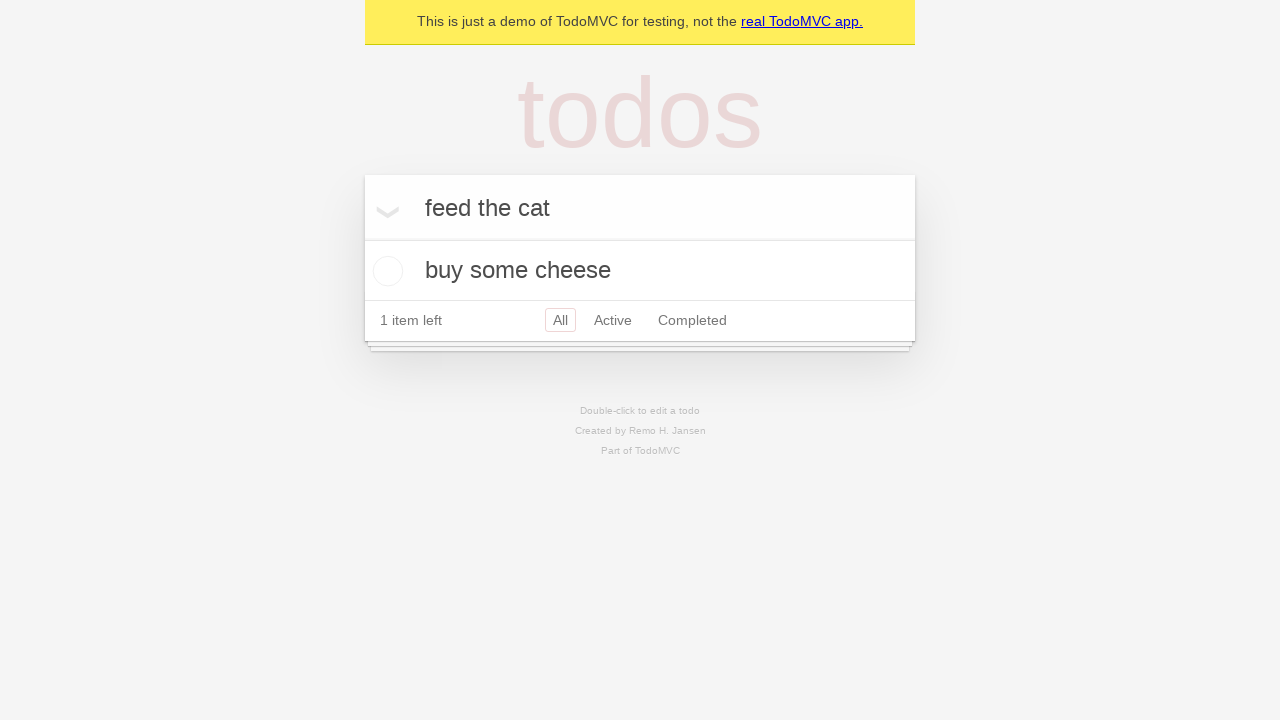

Pressed Enter to add second todo on internal:attr=[placeholder="What needs to be done?"i]
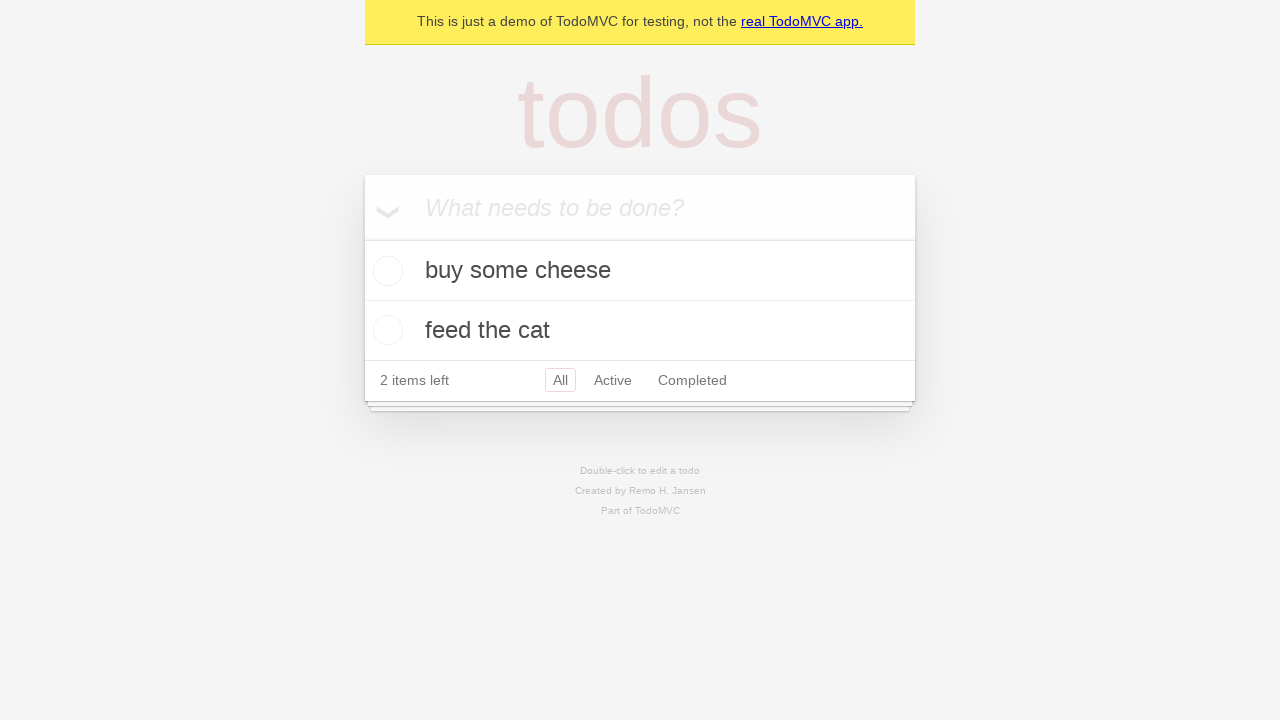

Filled third todo: 'book a doctors appointment' on internal:attr=[placeholder="What needs to be done?"i]
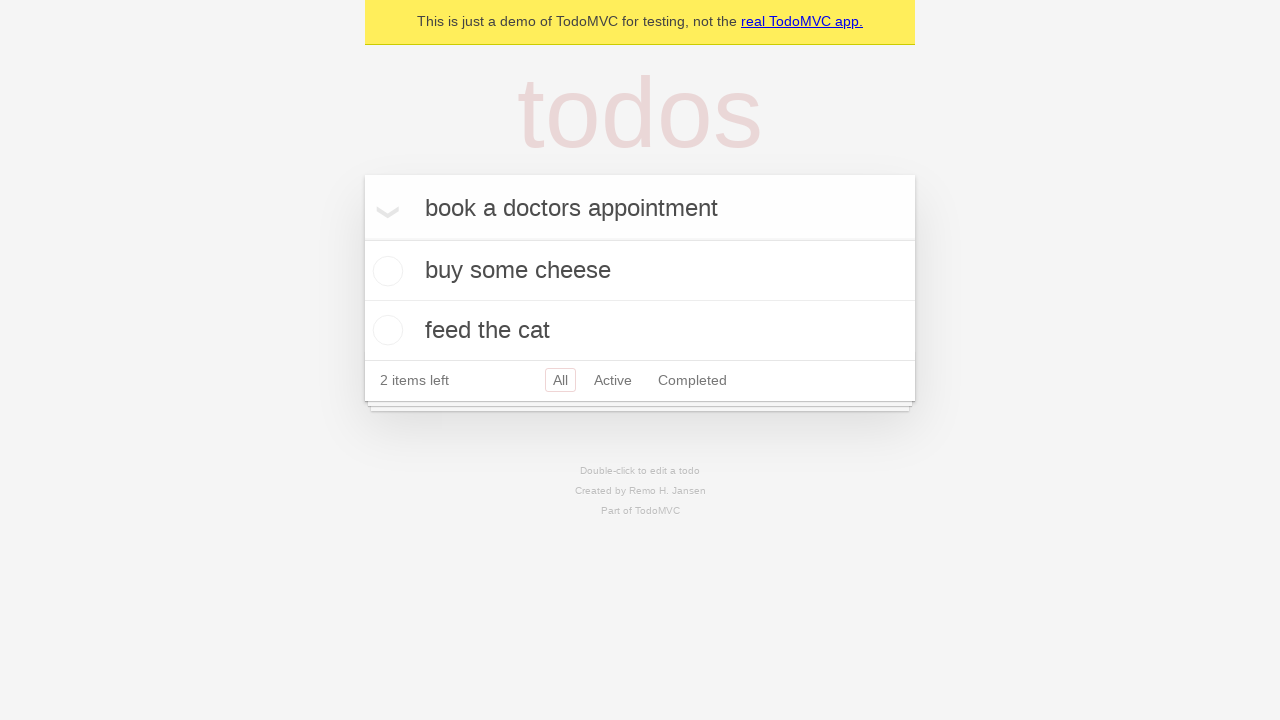

Pressed Enter to add third todo on internal:attr=[placeholder="What needs to be done?"i]
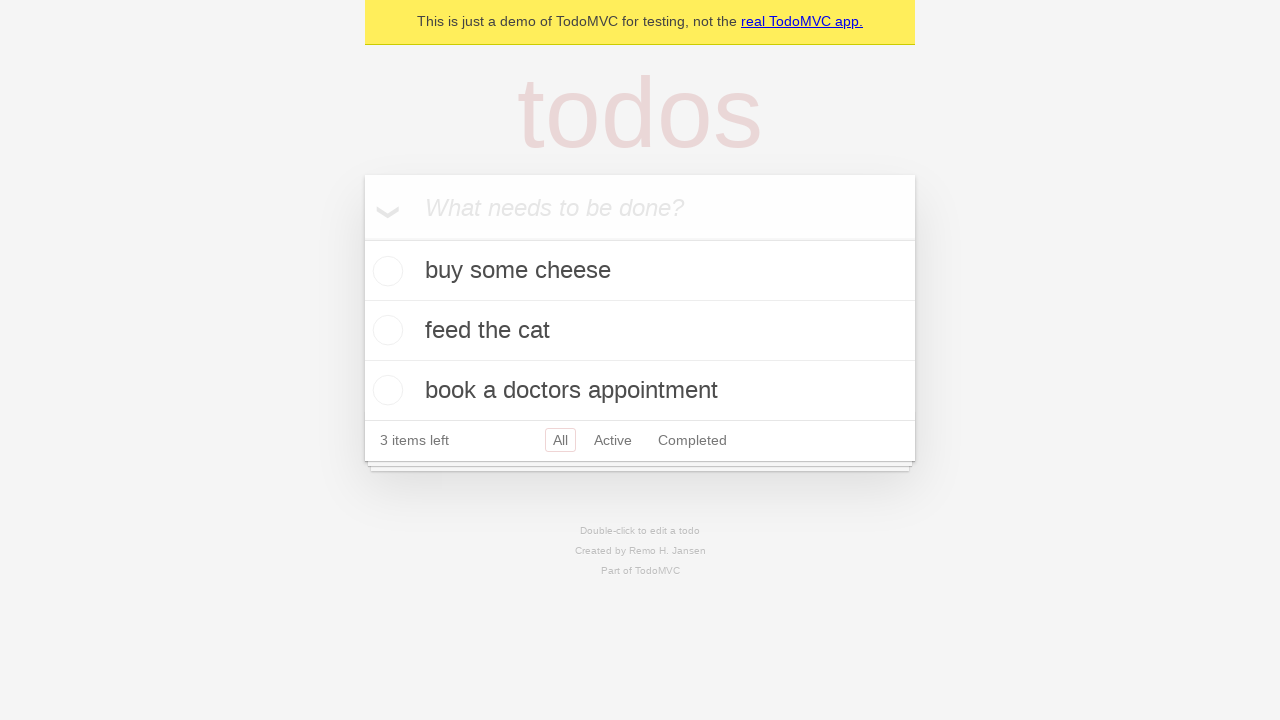

Checked the first todo item as completed at (385, 271) on .todo-list li .toggle >> nth=0
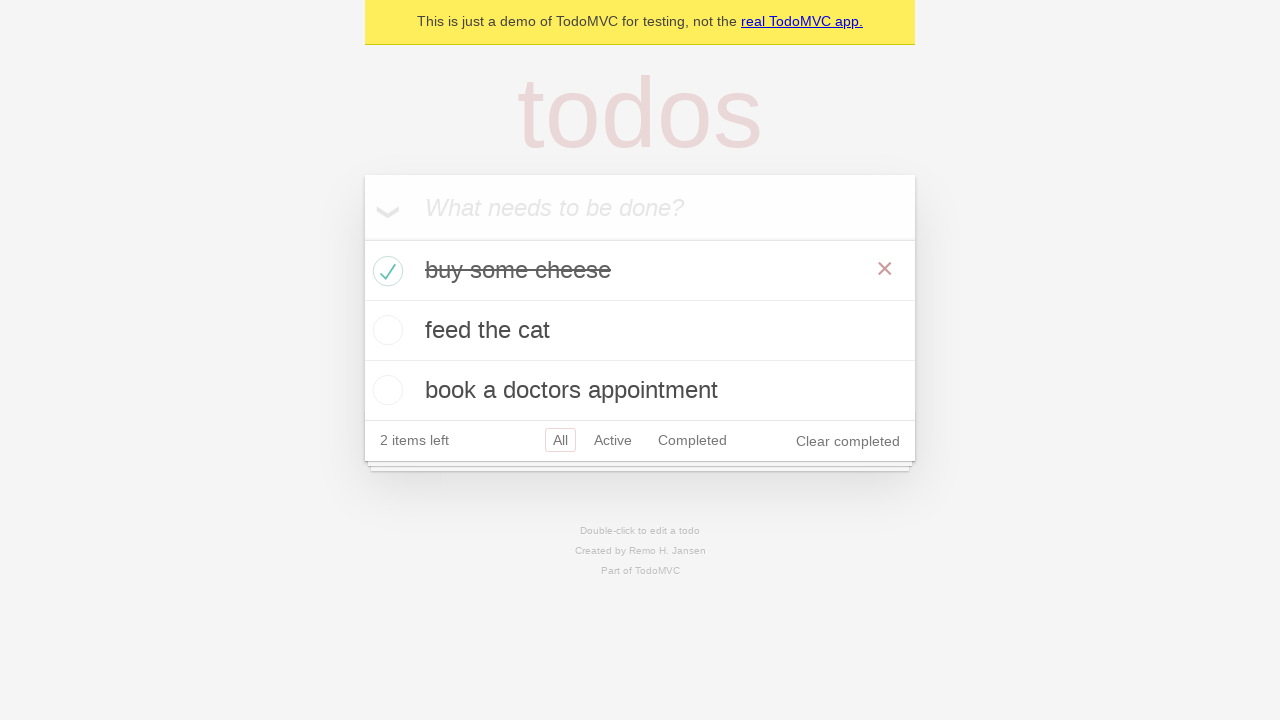

Clear completed button is now visible and has correct text
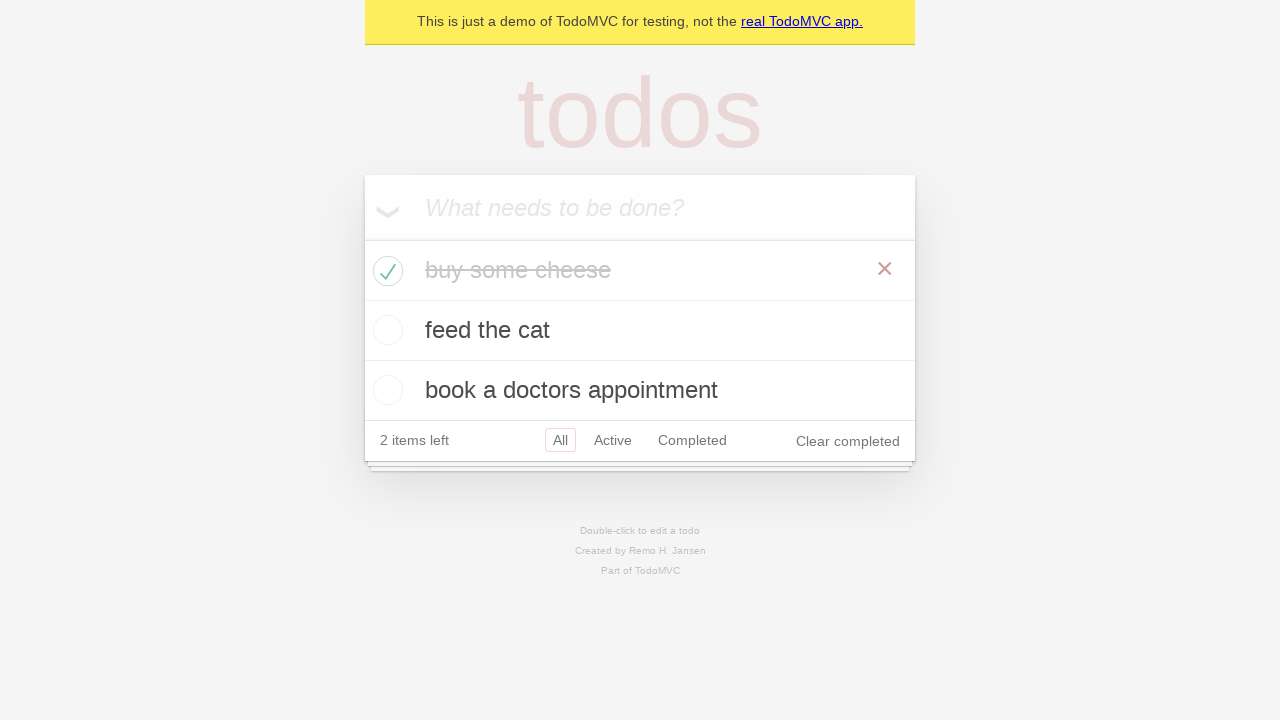

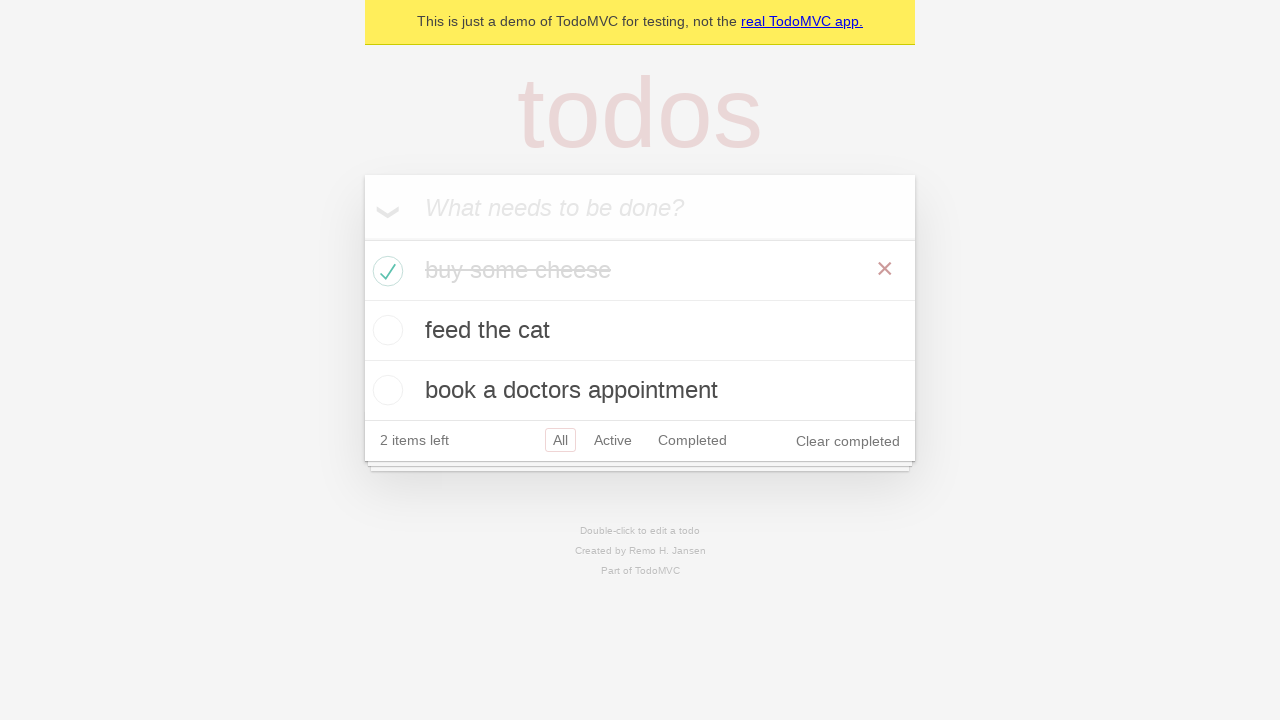